Tests the Disappearing Elements page by clicking the link to navigate there, then repeatedly checking for 5 menu elements and refreshing the page until all elements are found (since some elements randomly disappear).

Starting URL: http://the-internet.herokuapp.com/

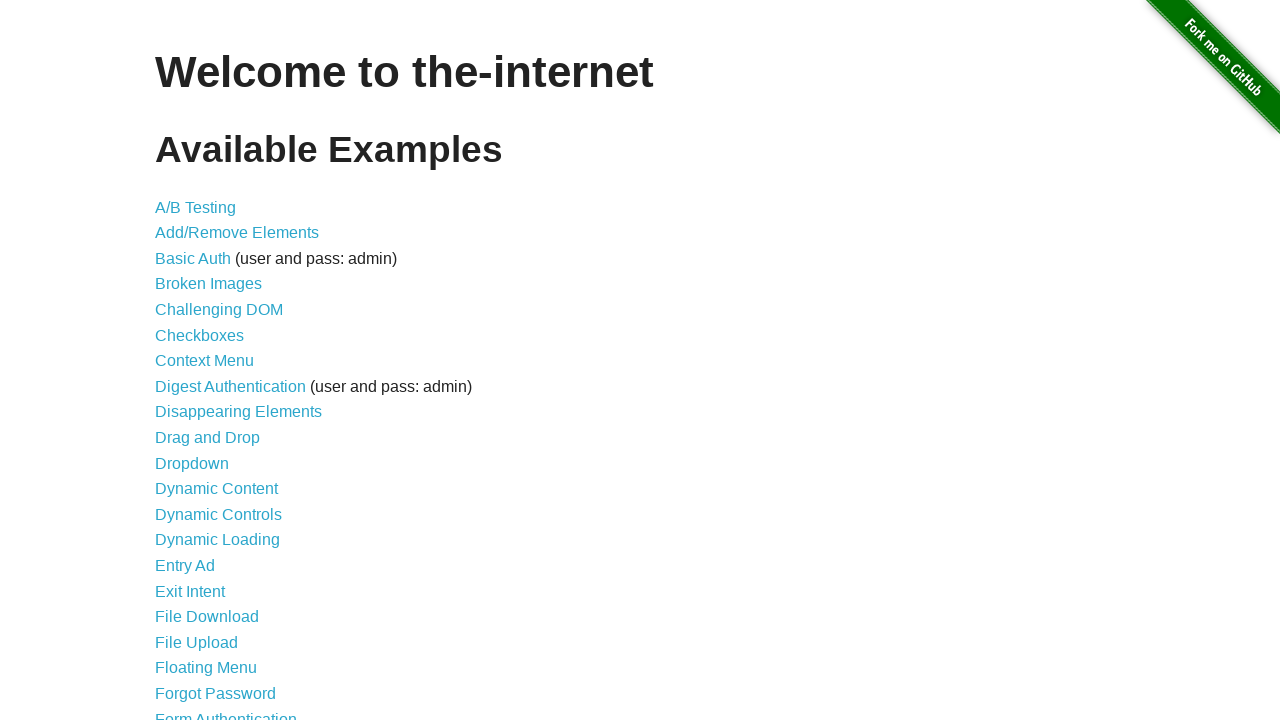

Clicked on 'Disappearing Elements' link at (238, 412) on text=Disappearing Elements
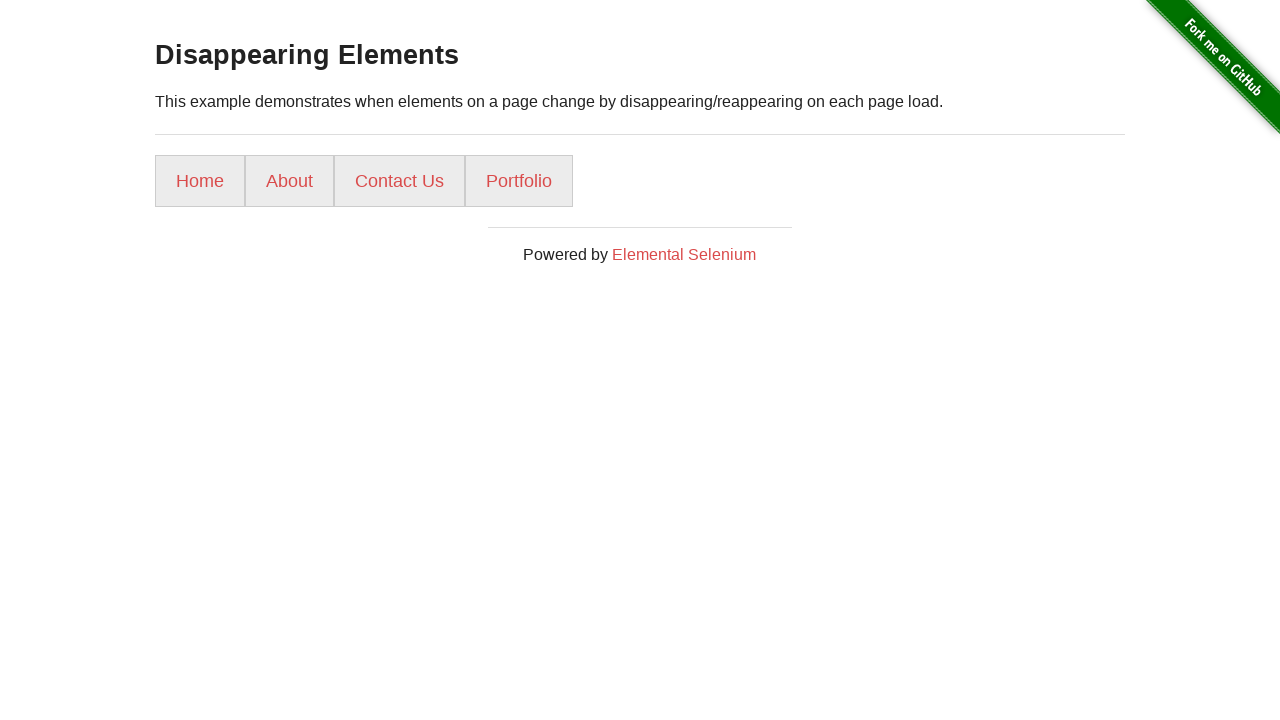

Menu loaded and selector 'ul li a' is available
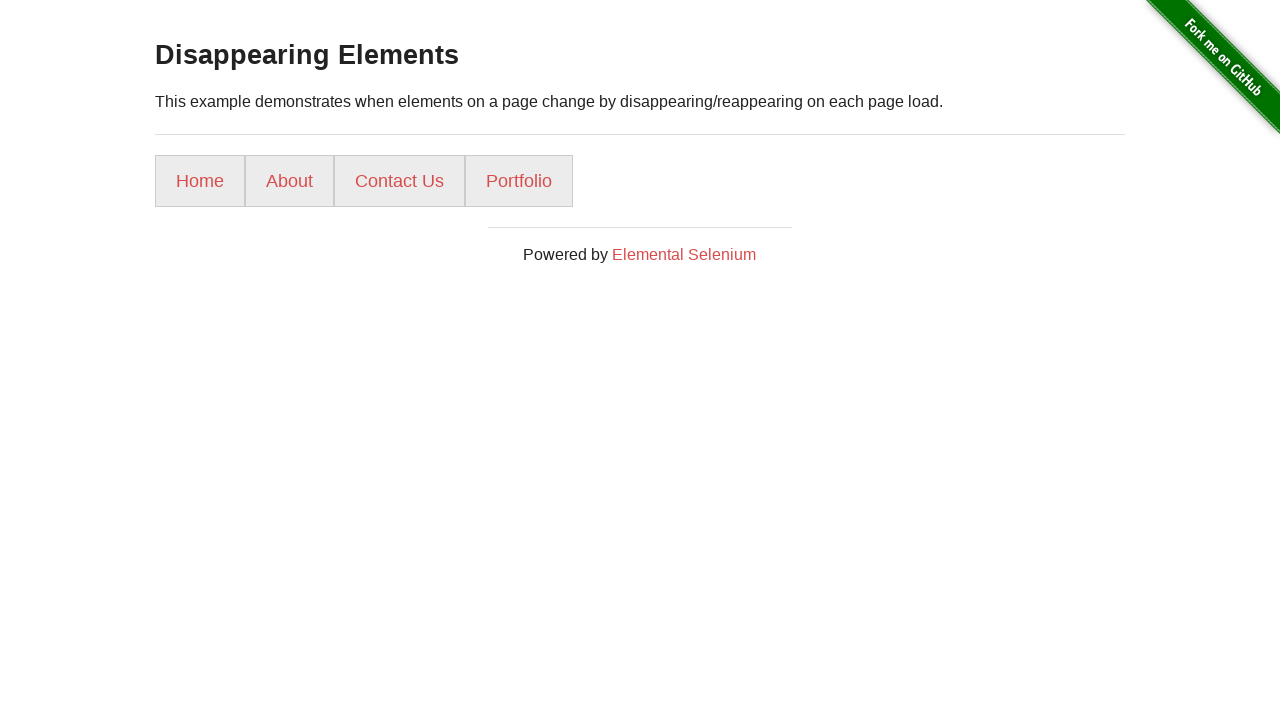

Checked menu items - found 4 out of 5 required elements (attempt 1)
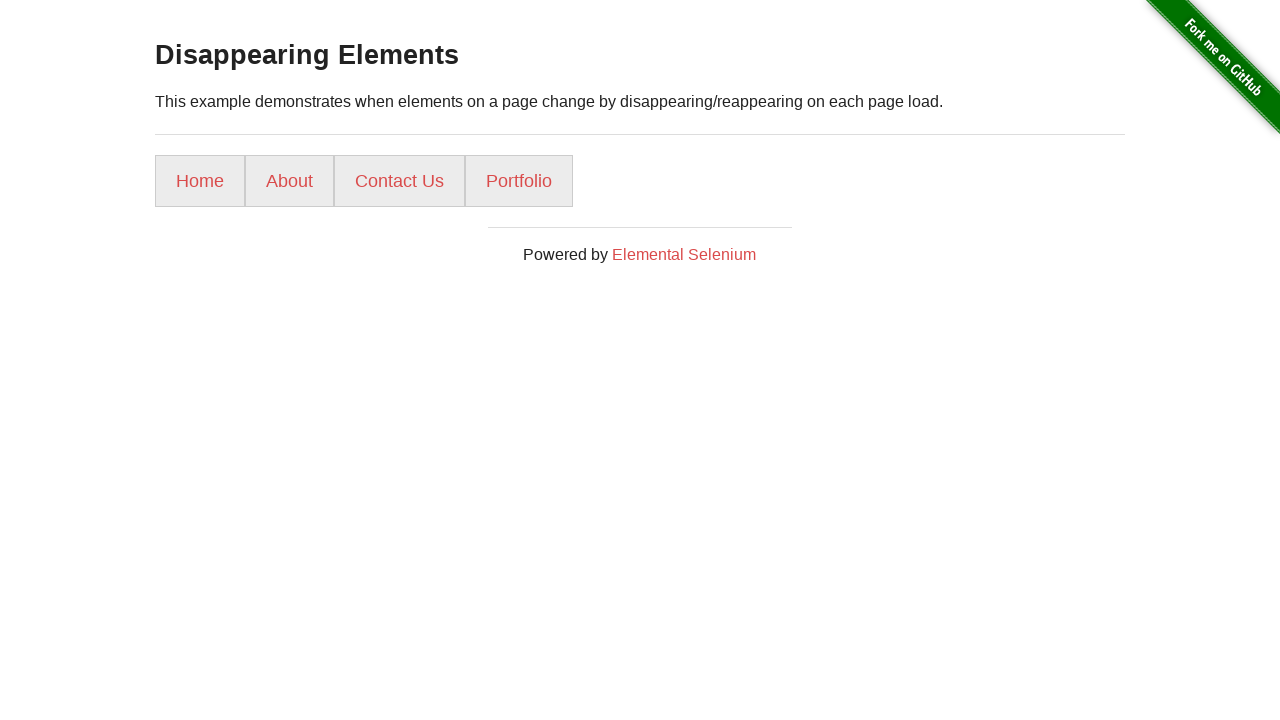

Refreshed page to find missing menu elements
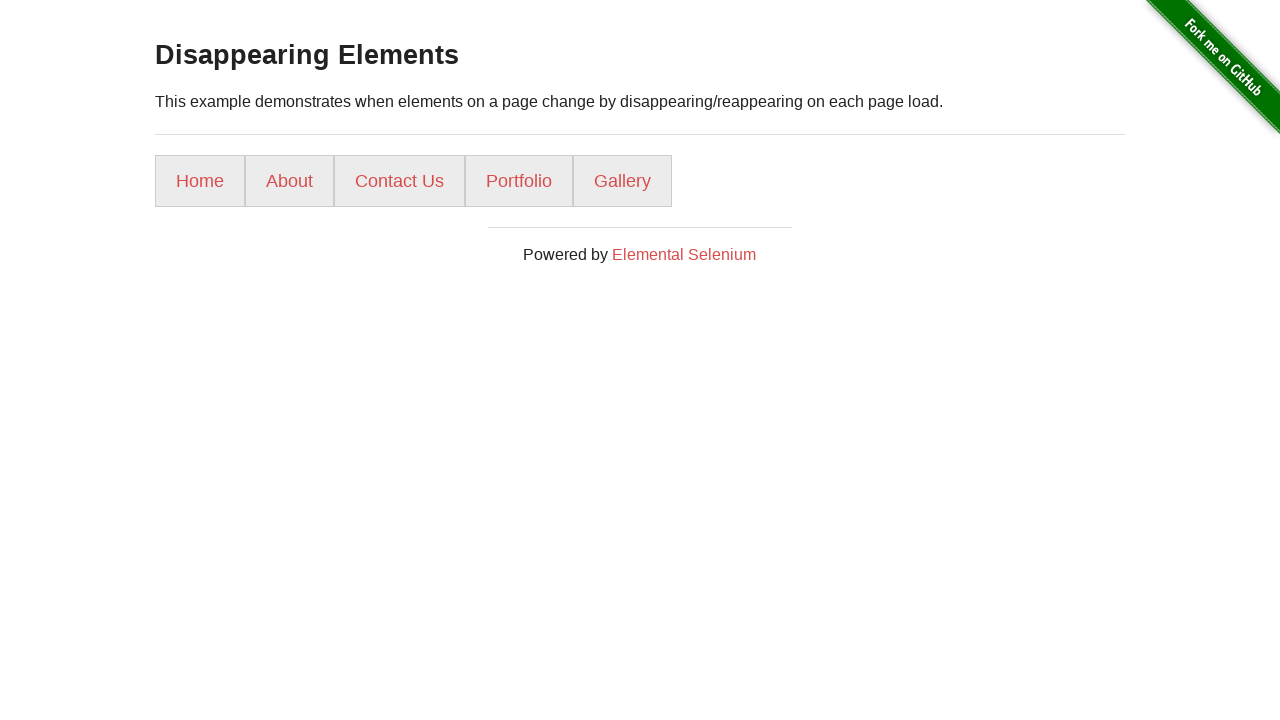

Menu reloaded after page refresh
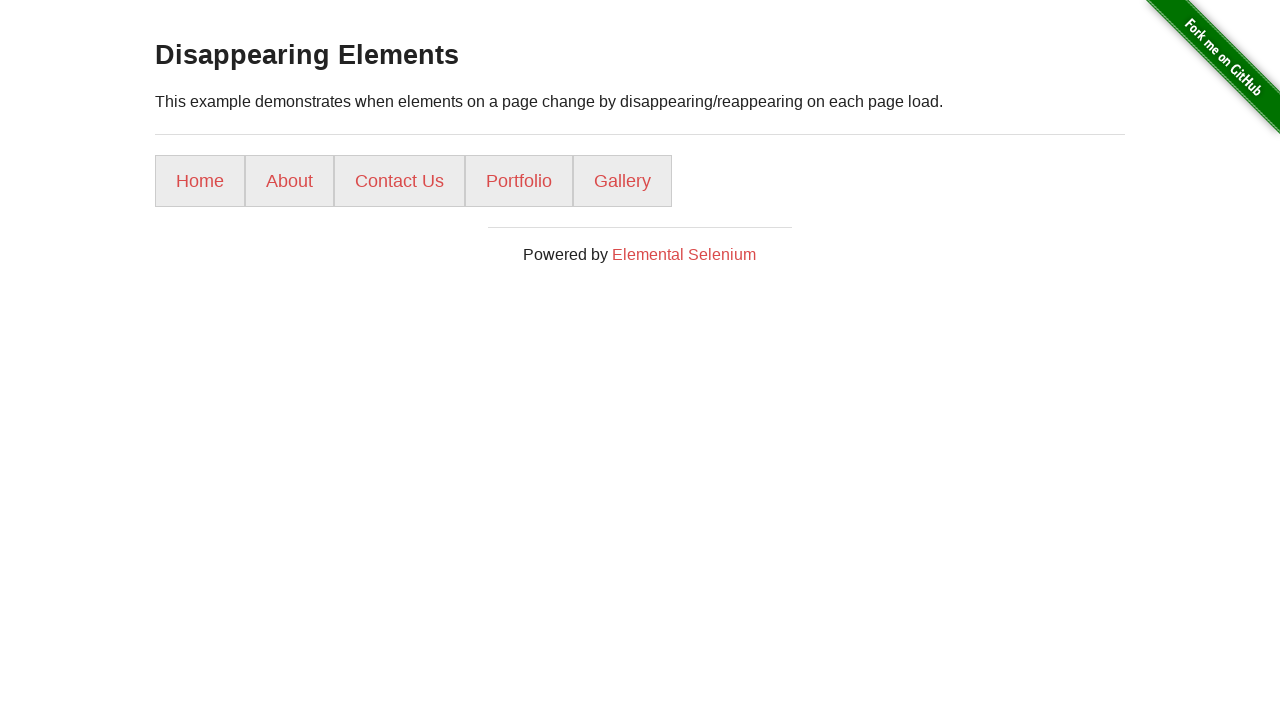

Checked menu items - found 5 out of 5 required elements (attempt 2)
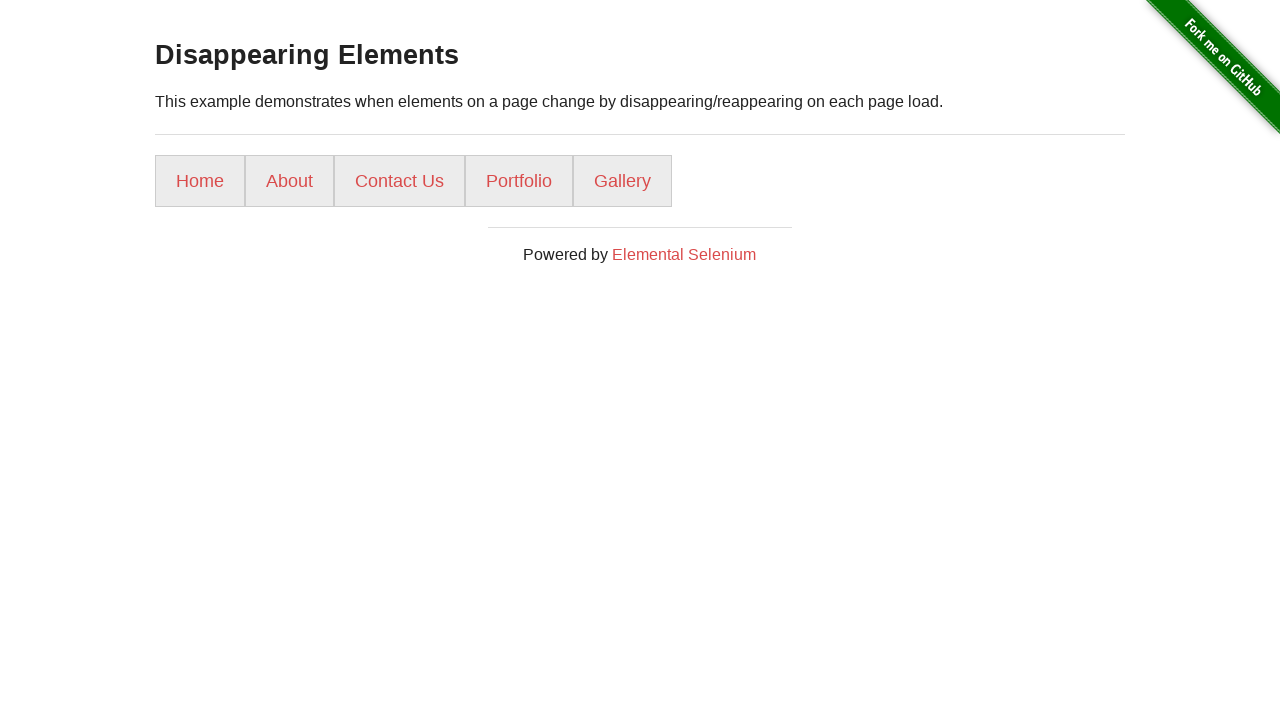

Successfully verified all 5 menu elements are present on Disappearing Elements page
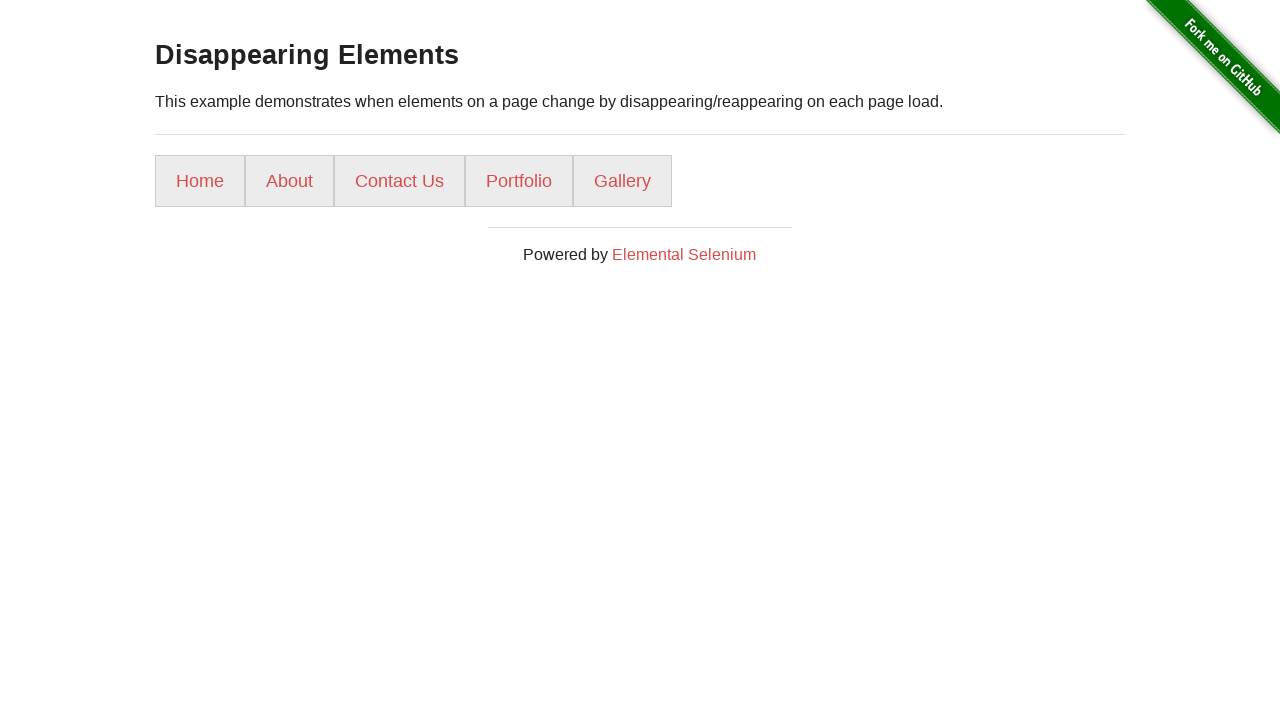

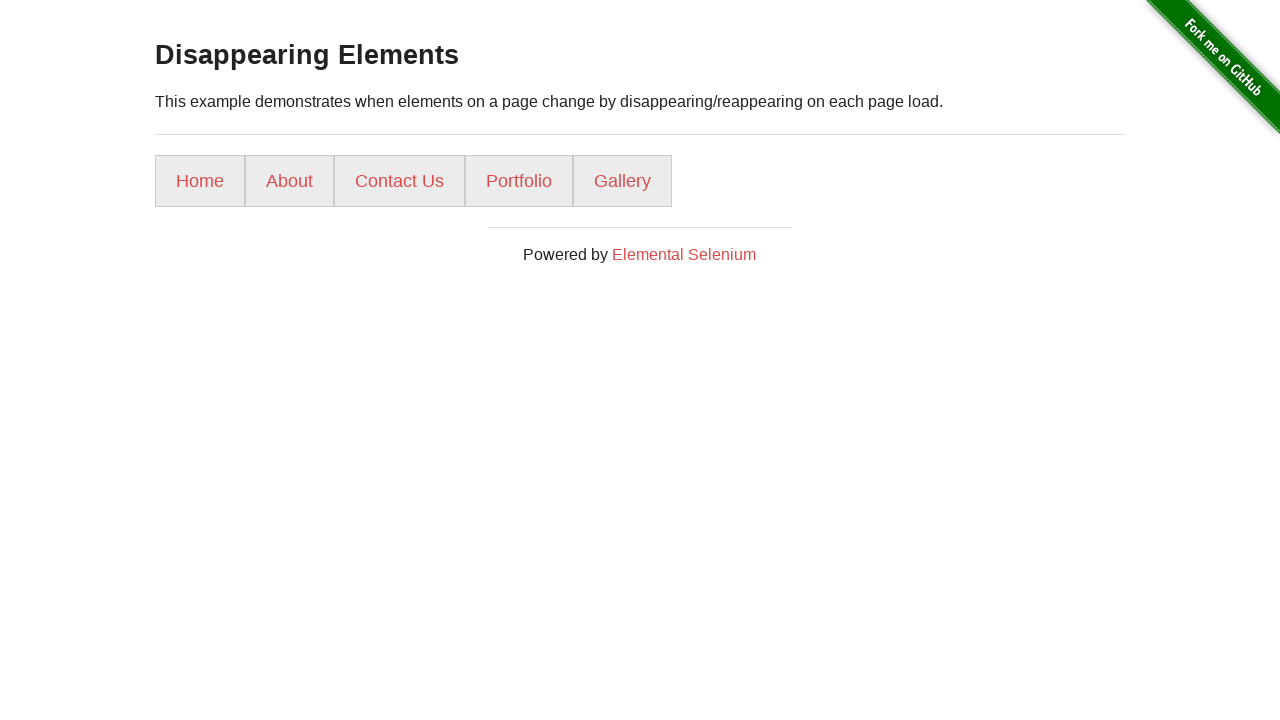